Tests the A/B Testing page by navigating from the homepage, then verifying the page title and descriptive text content are displayed correctly.

Starting URL: https://the-internet.herokuapp.com

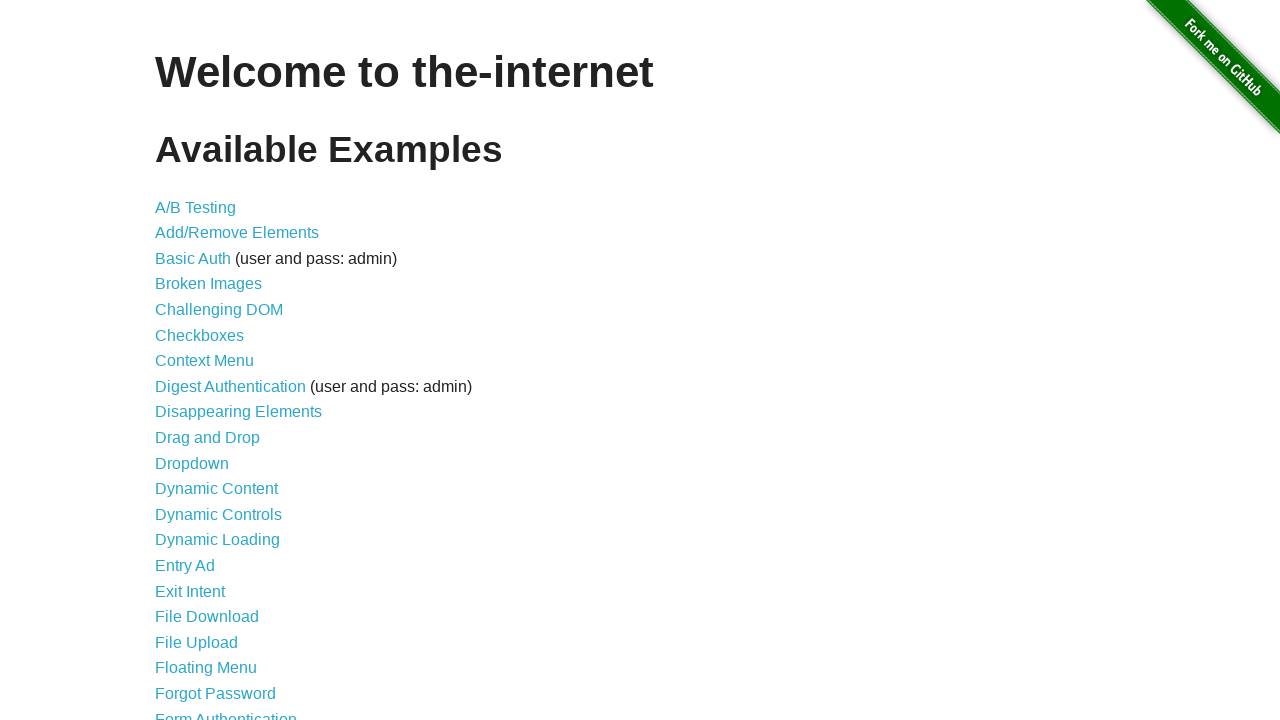

Clicked on A/B Testing link from homepage at (196, 207) on a[href='/abtest']
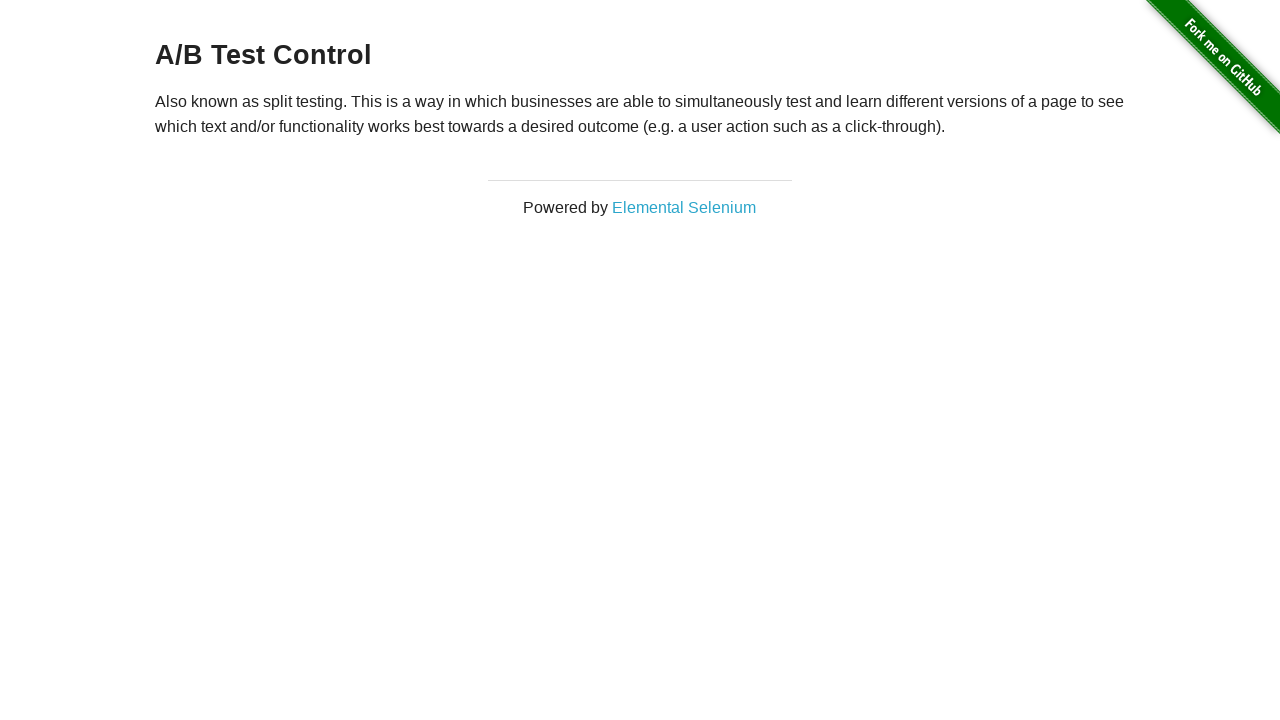

A/B Testing page loaded - h3 selector found
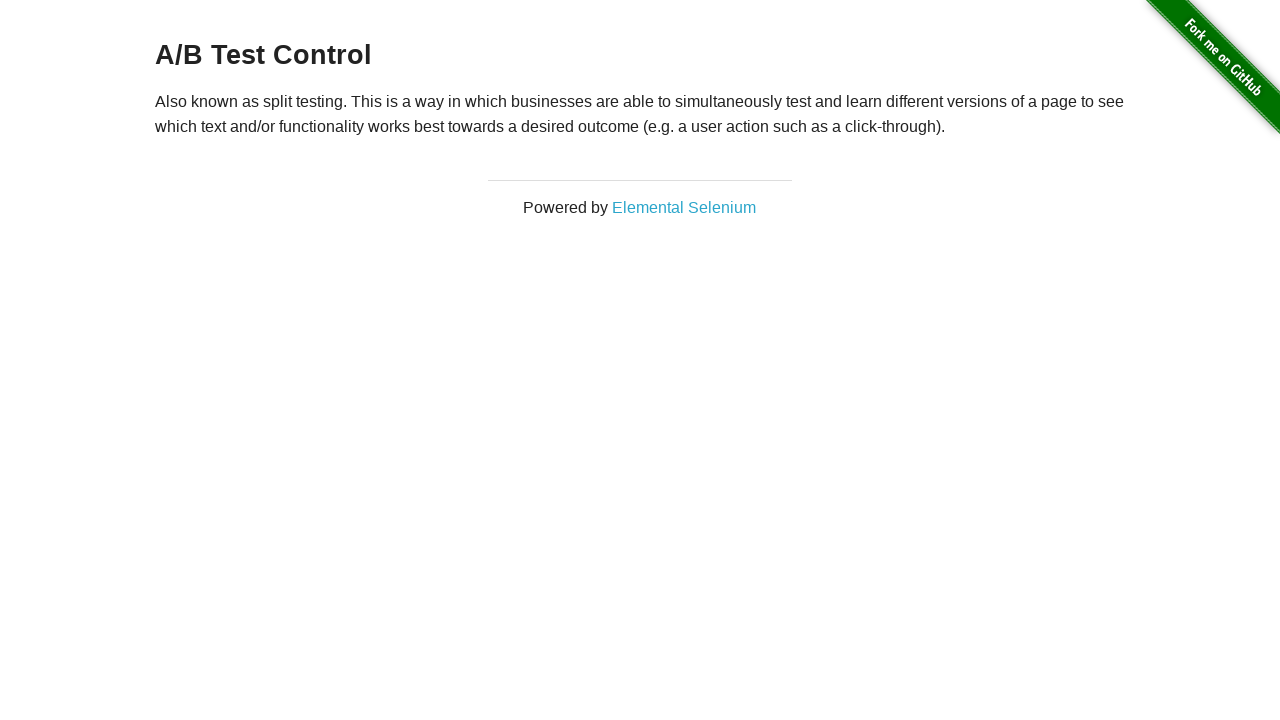

Retrieved page title: 'A/B Test Control'
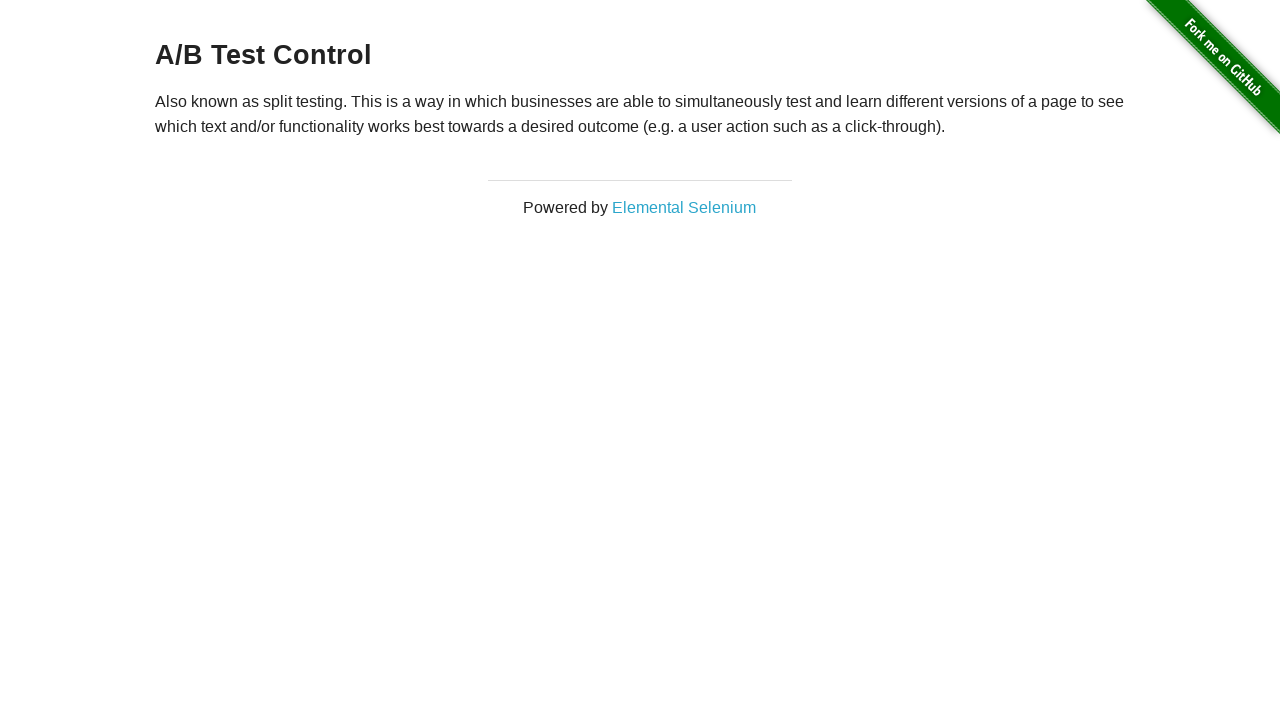

Verified page title contains 'A/B Test'
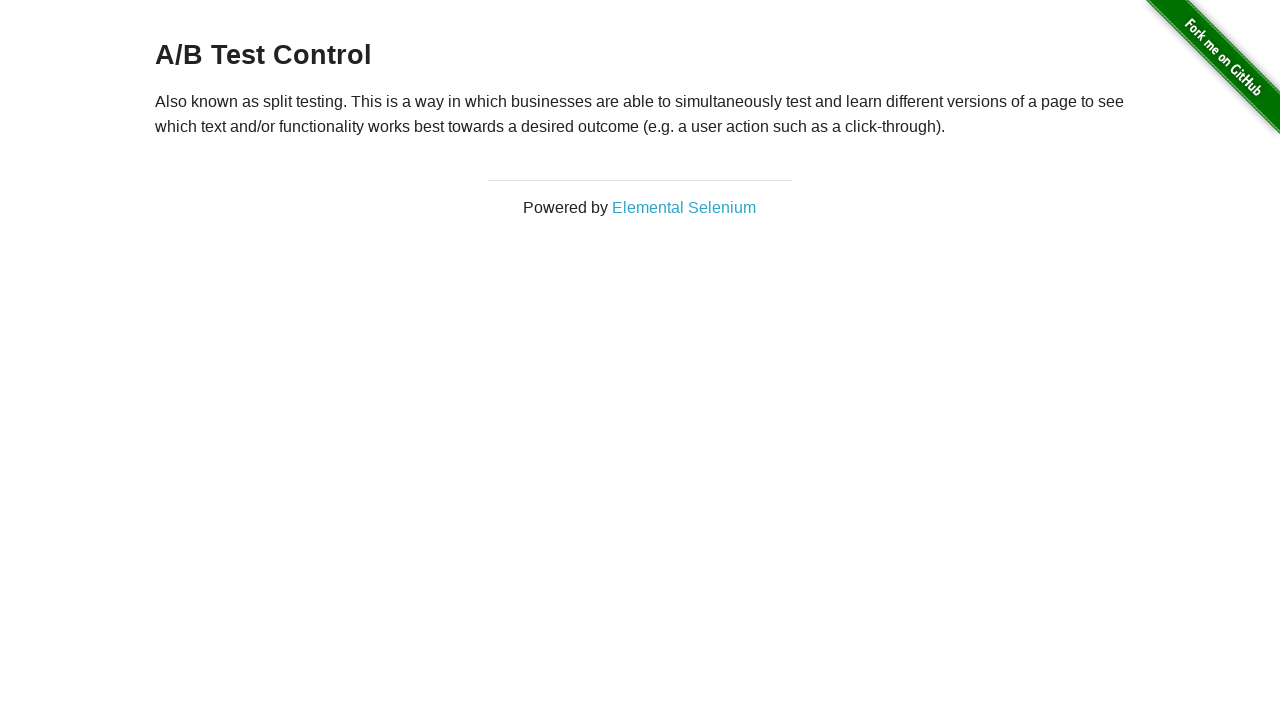

Retrieved descriptive text: '
    Also known as split testing. This is a way in which businesses are able to simultaneously test and learn different versions of a page to see which text and/or functionality works best towards a desired outcome (e.g. a user action such as a click-through).'
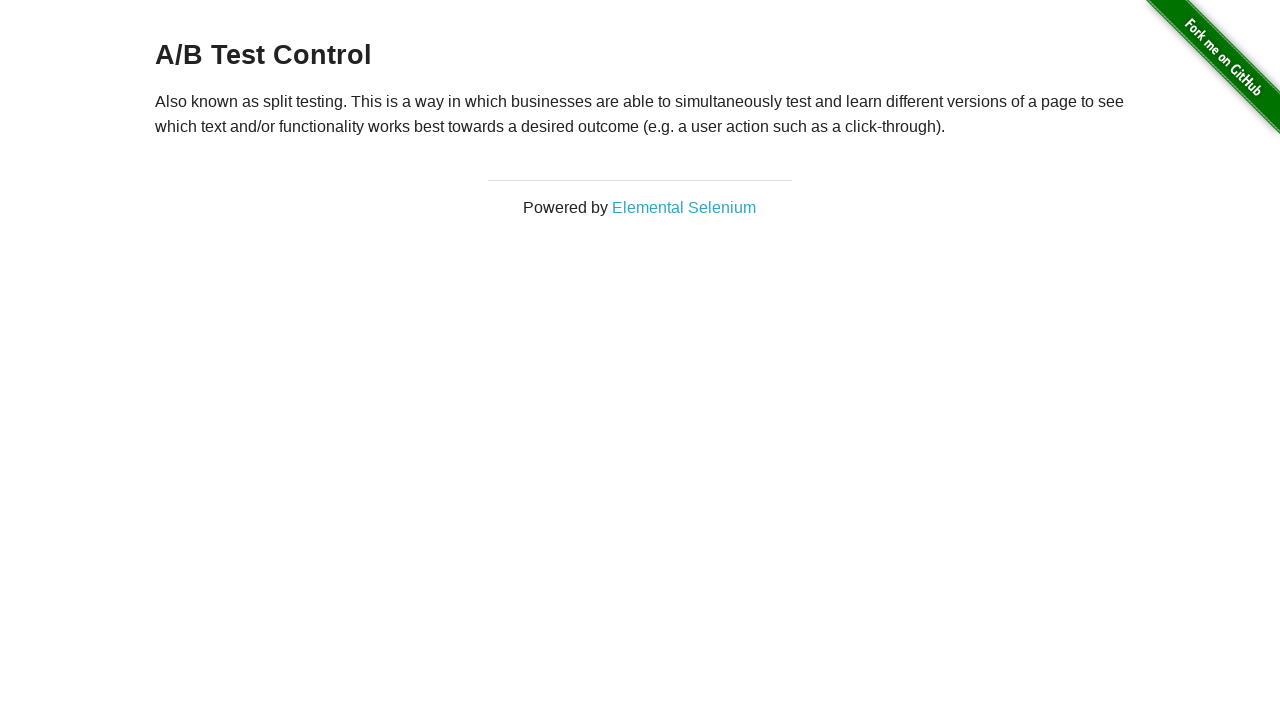

Verified descriptive text contains 'split testing'
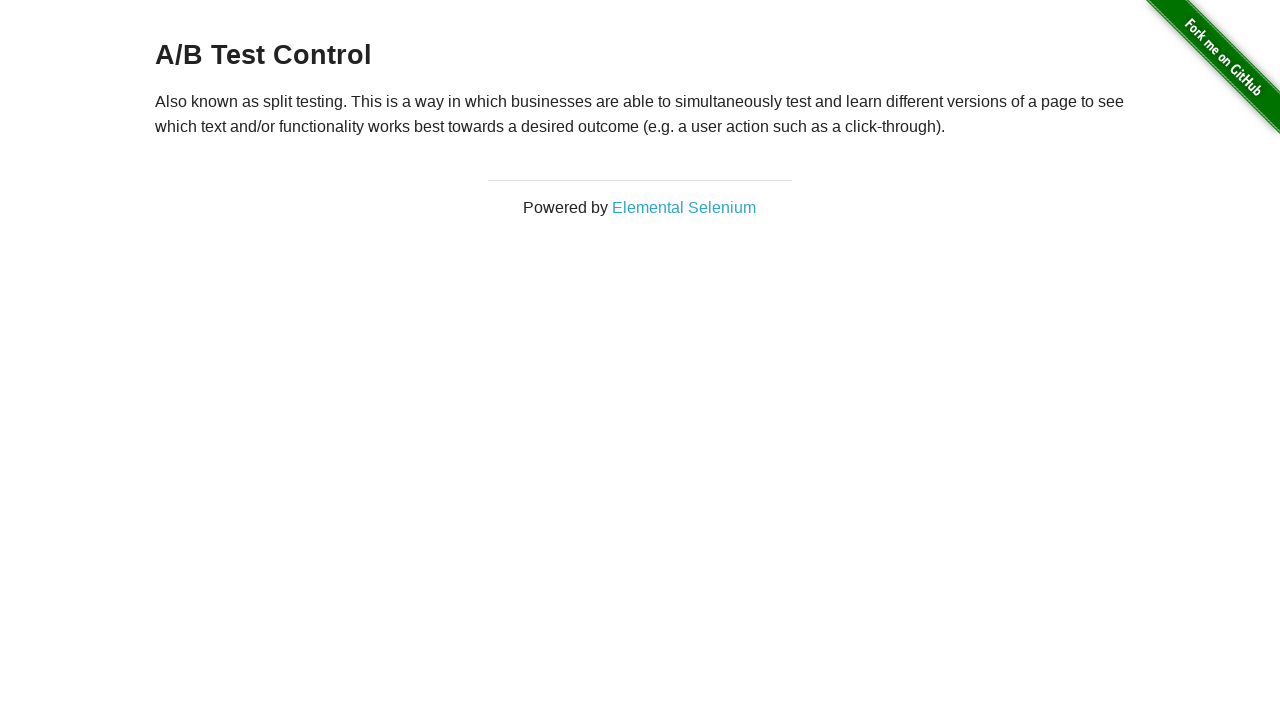

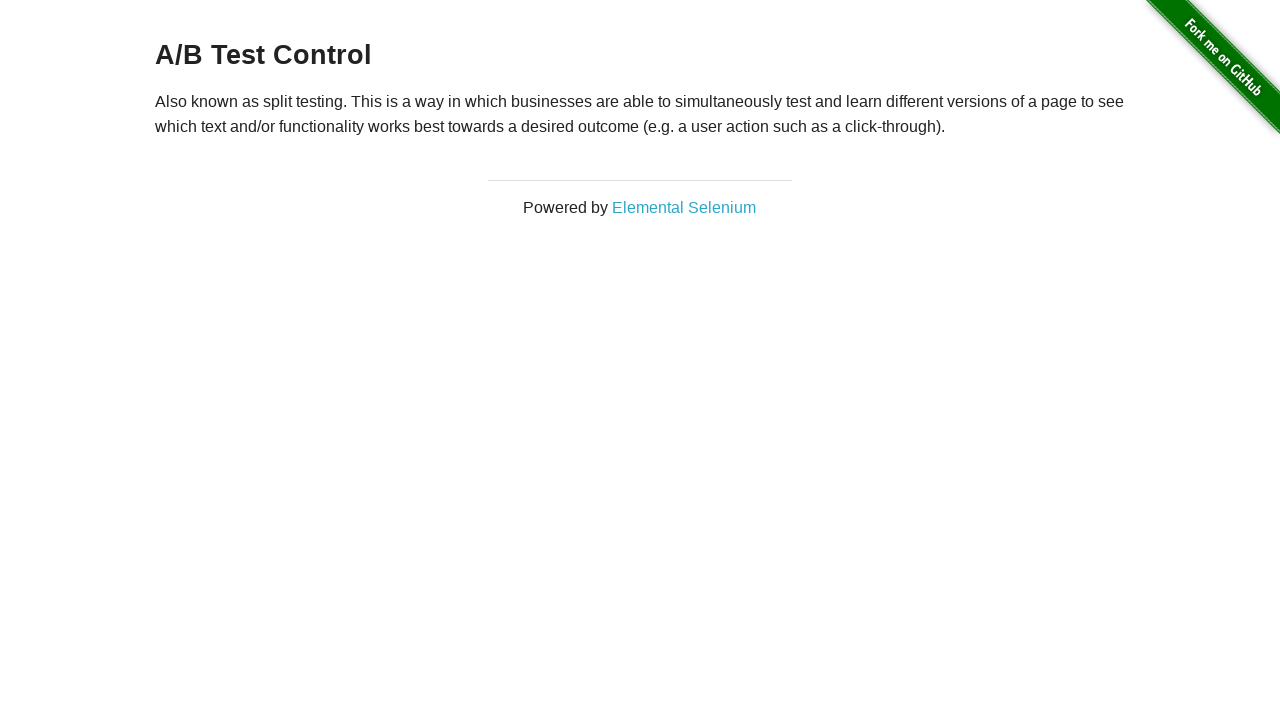